Tests JavaScript alert, confirm, and prompt dialogs by clicking buttons that trigger each type and handling them appropriately

Starting URL: https://demoqa.com/alerts

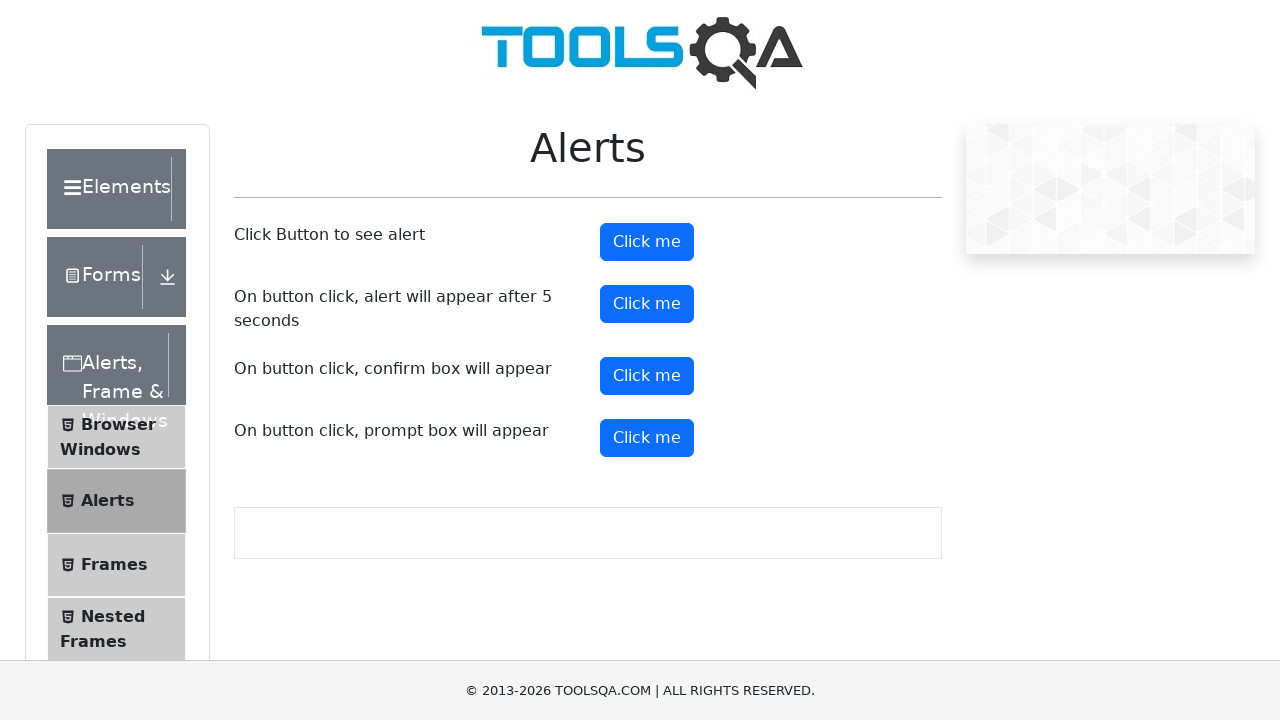

Set up dialog handler to accept the alert
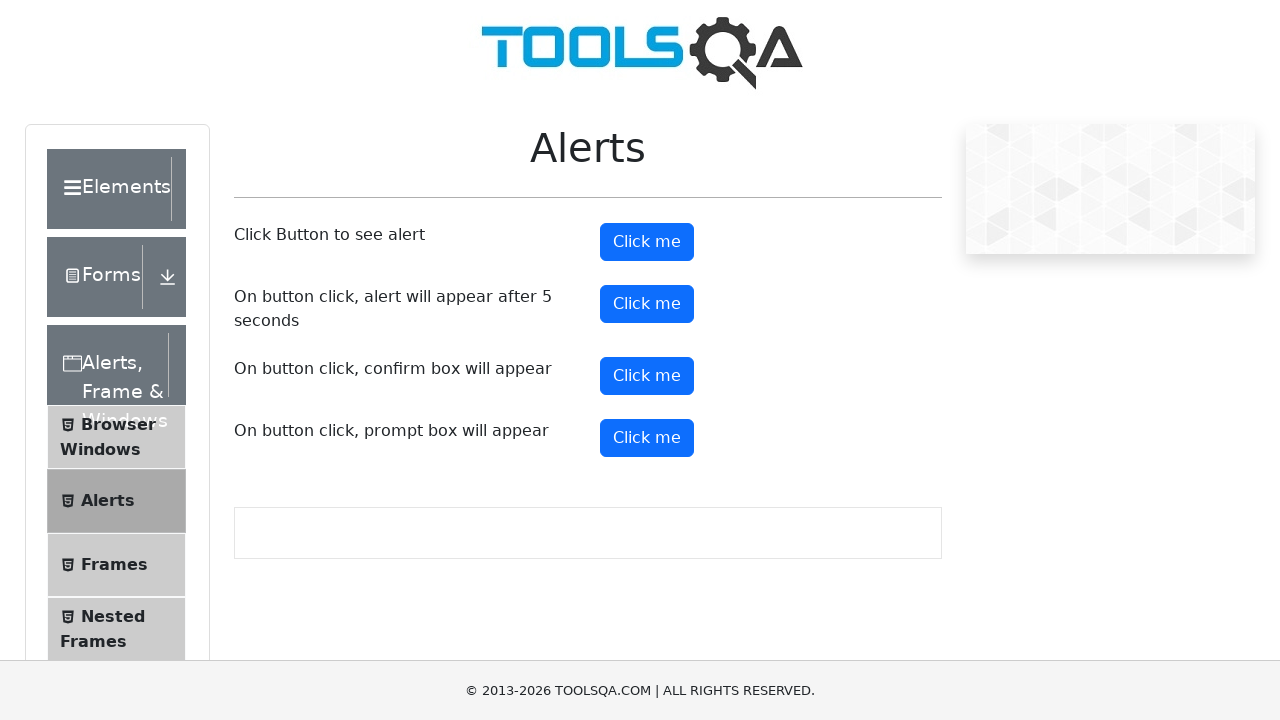

Clicked alert button and accepted the JavaScript alert dialog at (647, 242) on #alertButton
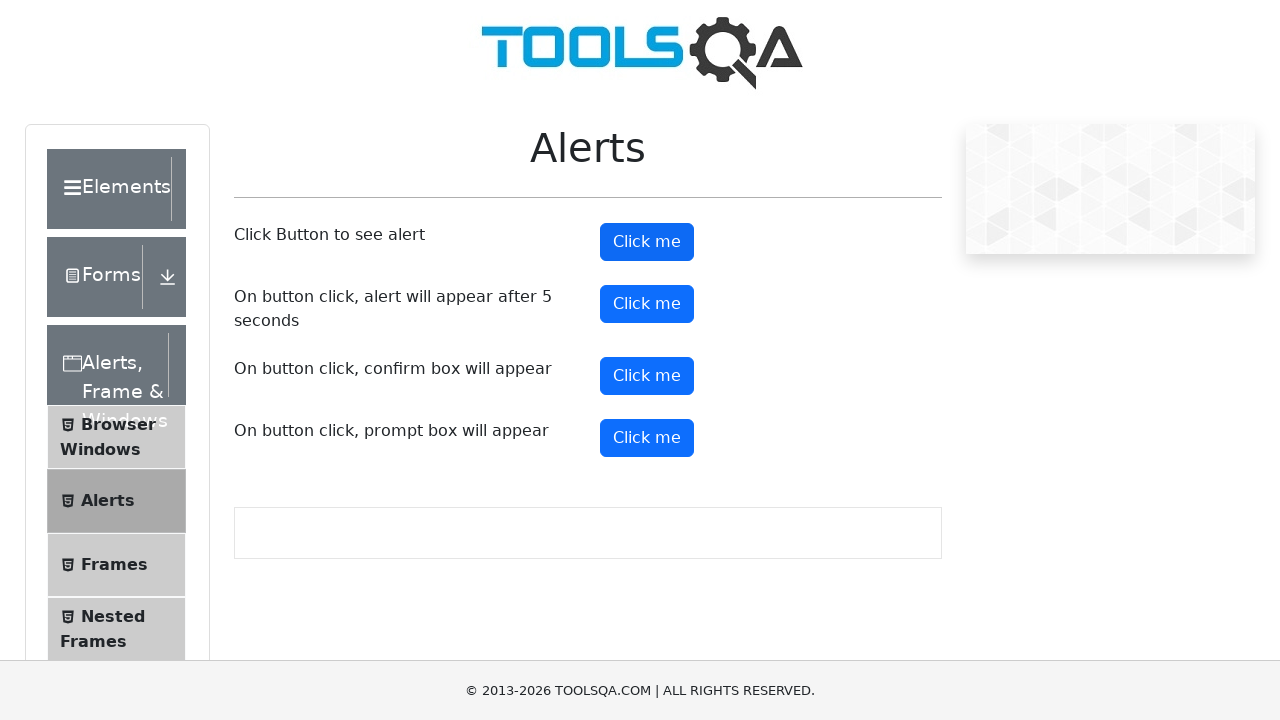

Set up dialog handler to dismiss the confirm dialog
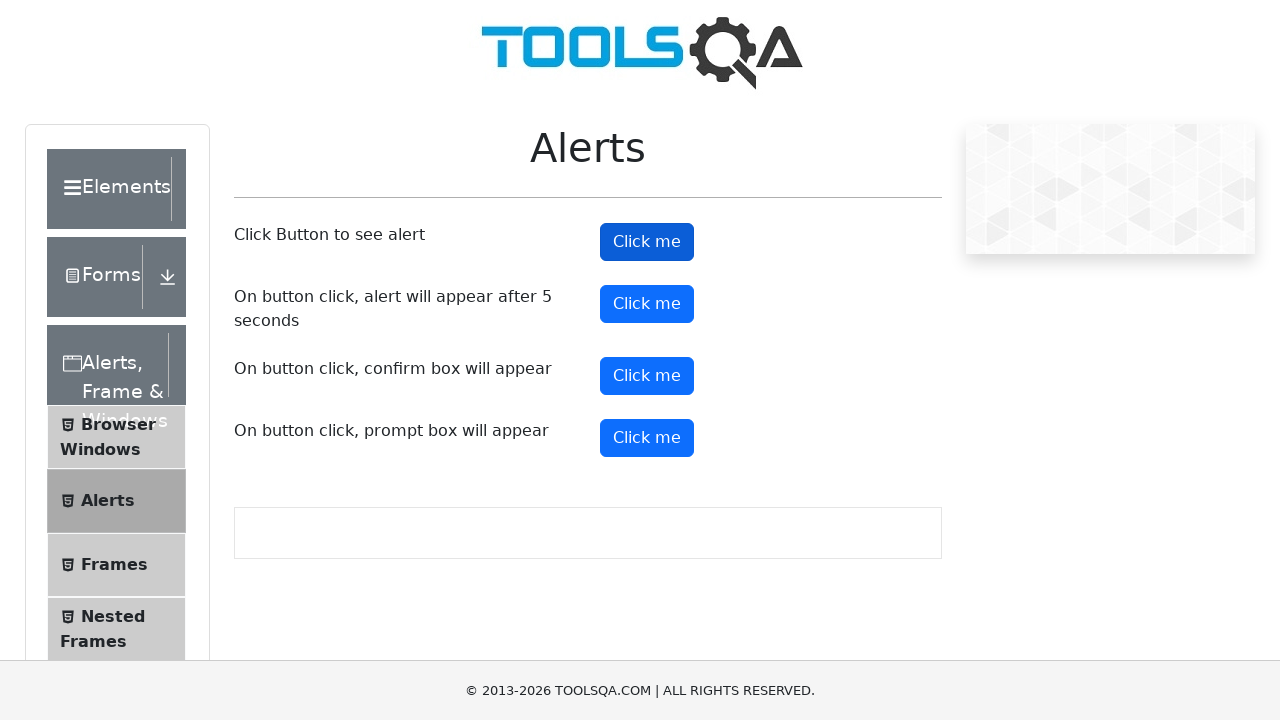

Clicked confirm button and dismissed the confirm dialog at (647, 376) on #confirmButton
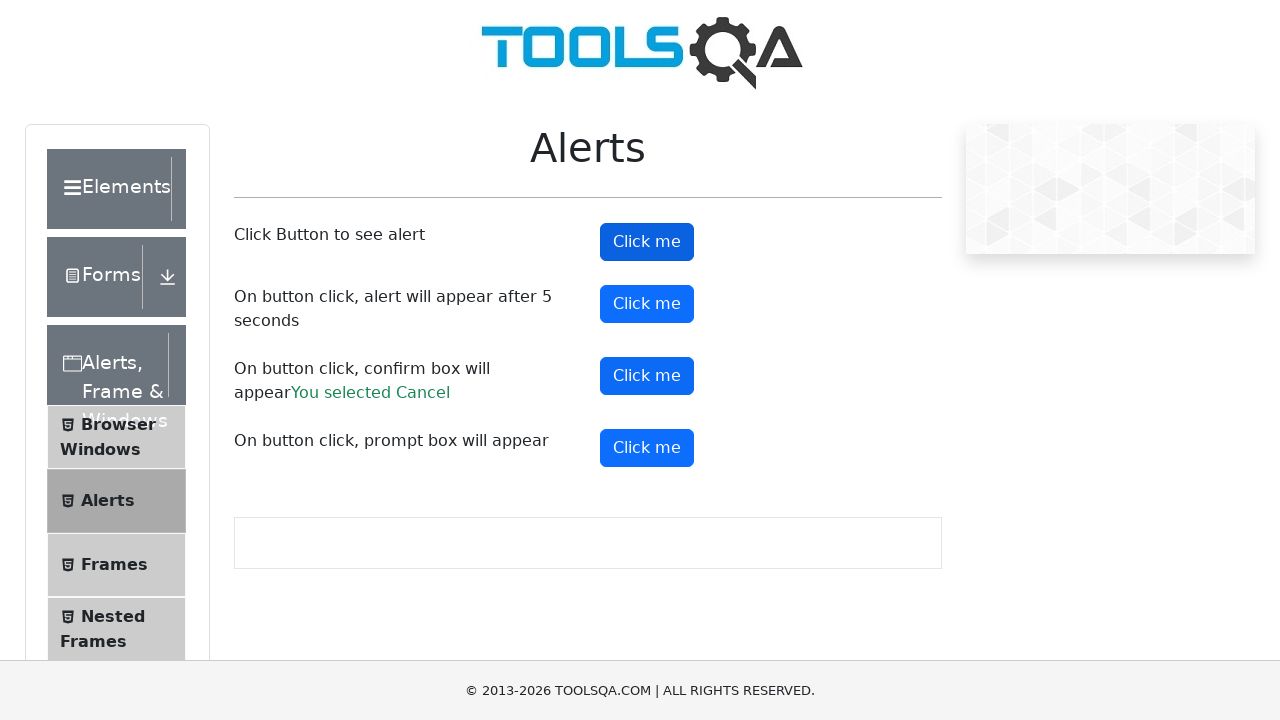

Set up dialog handler to accept prompt and enter 'Bertold'
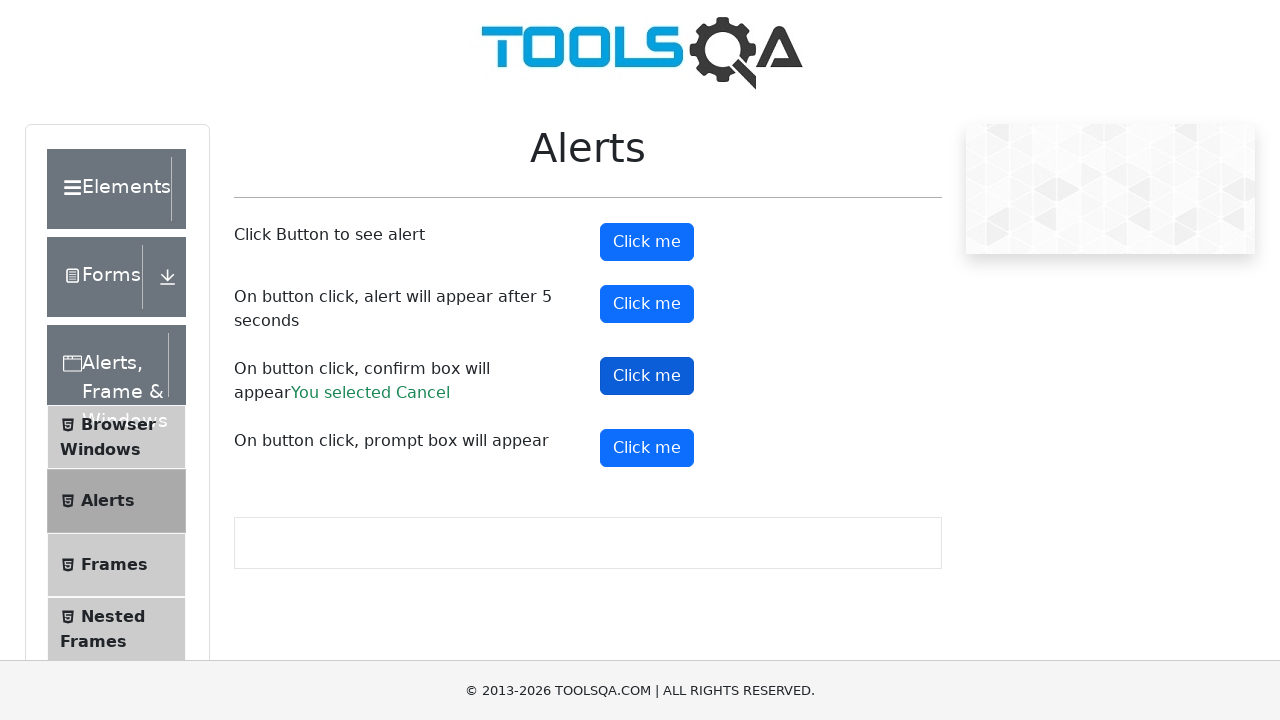

Clicked prompt button and entered text in the prompt dialog at (647, 448) on #promtButton
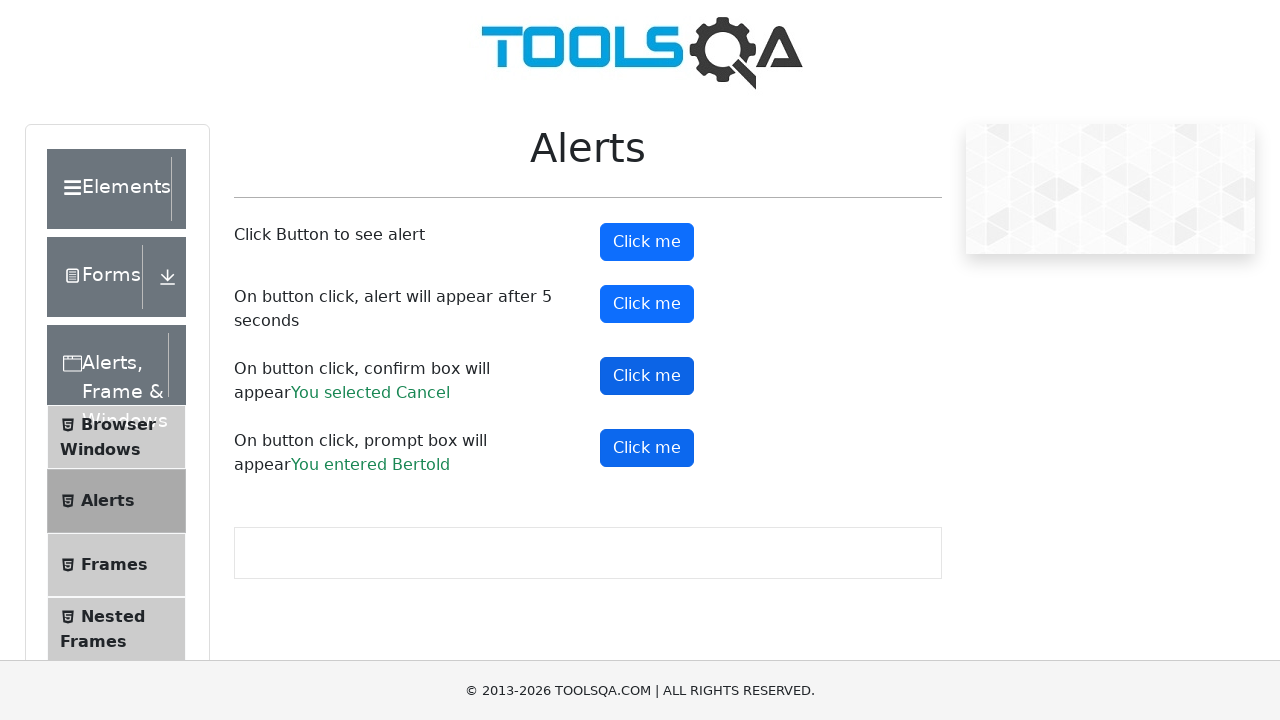

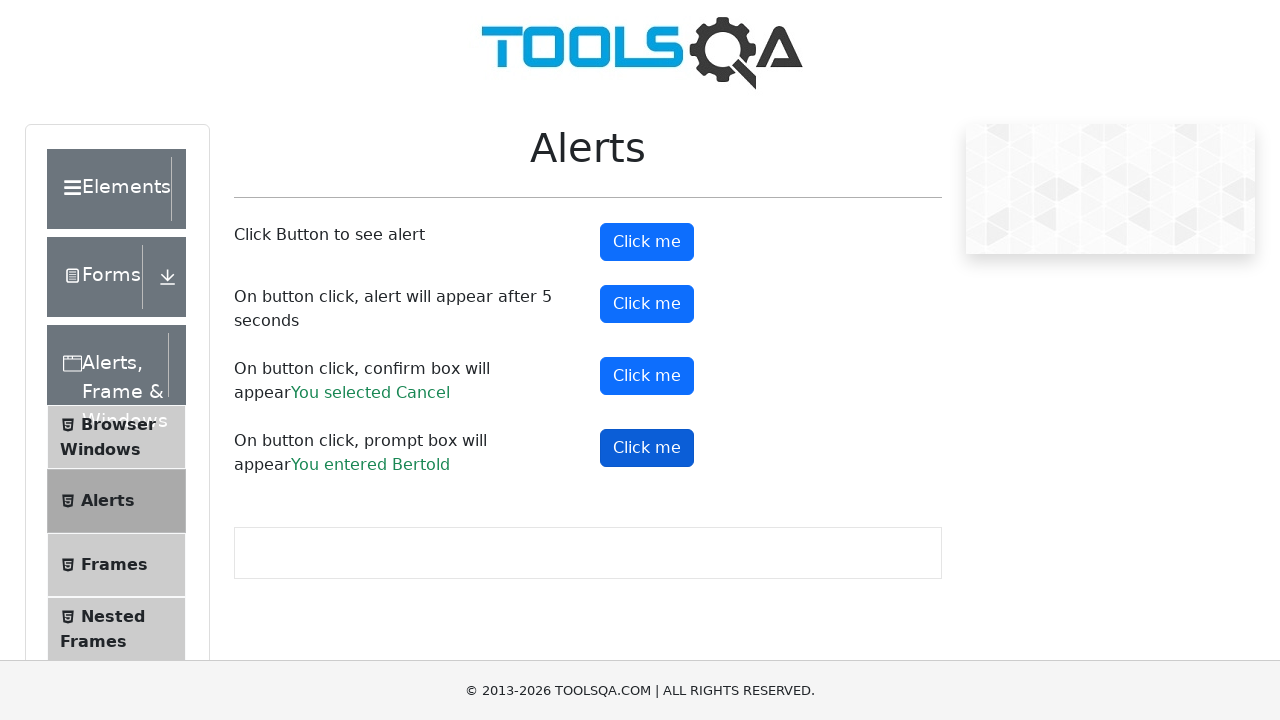